Verifies that the ZeroBank login page displays the correct header text "Log in to ZeroBank" by checking the h3 element

Starting URL: http://zero.webappsecurity.com/login.html

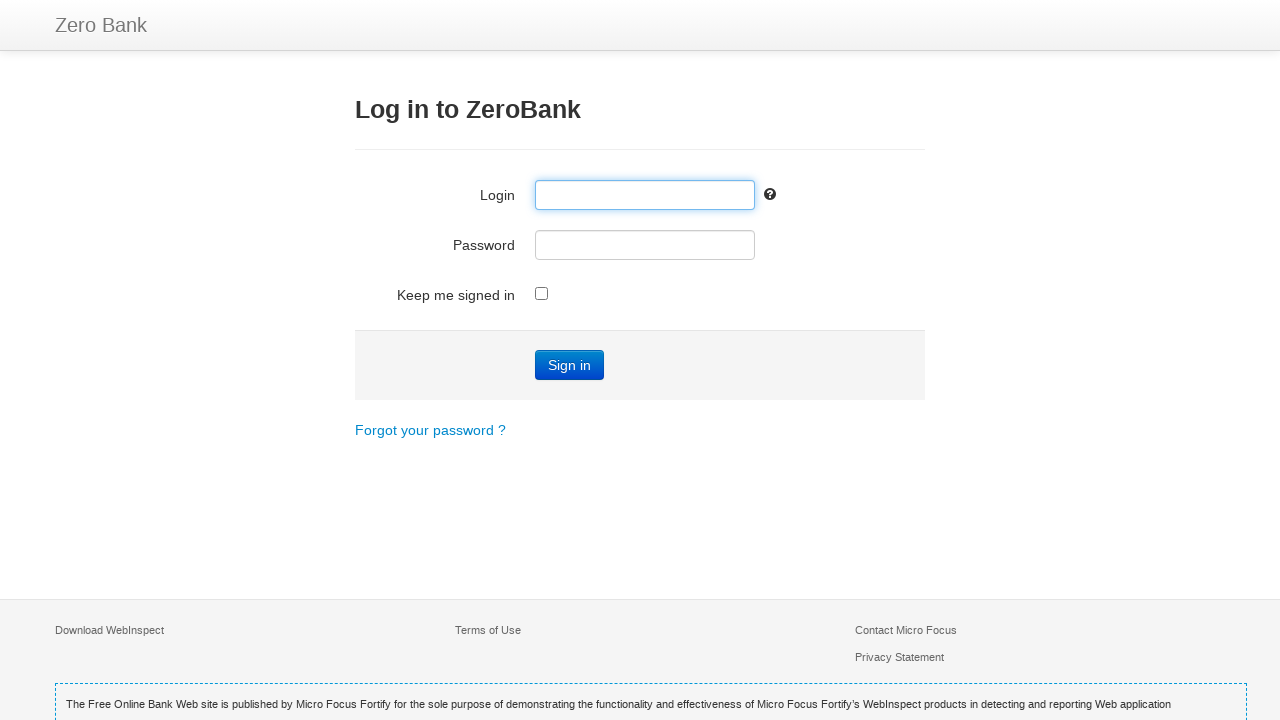

Navigated to ZeroBank login page
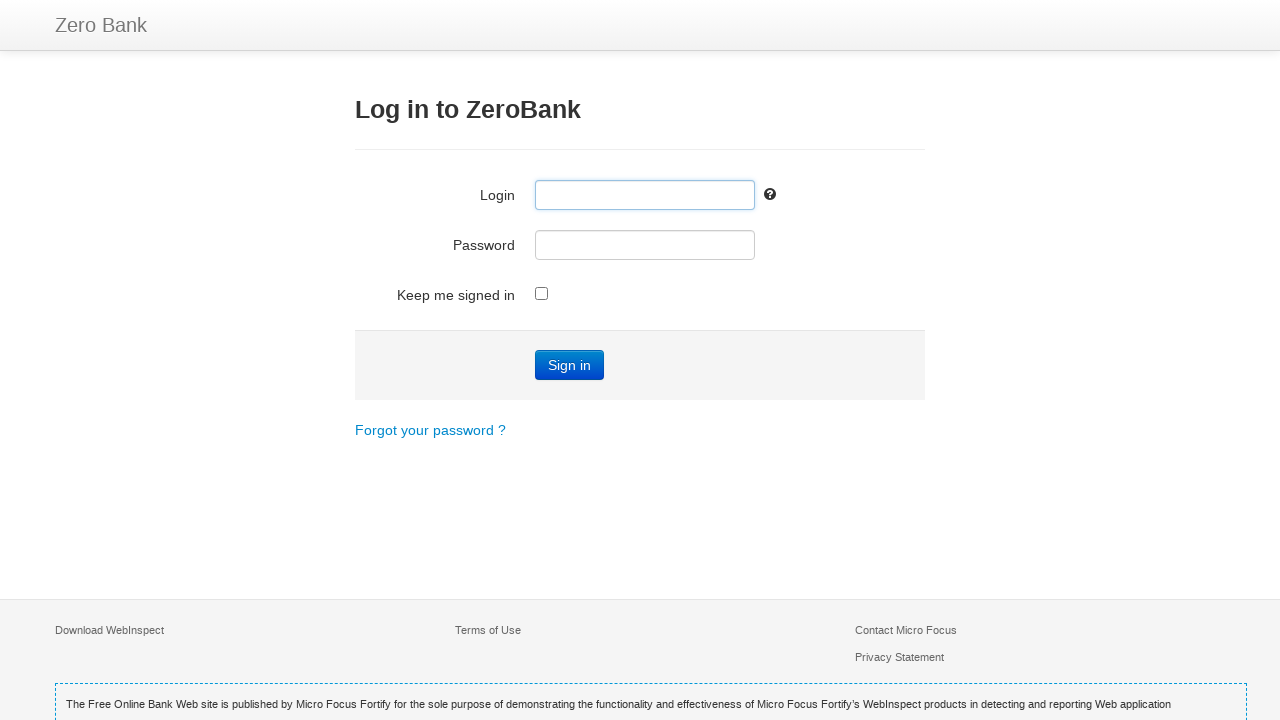

Waited for h3 header element to be visible
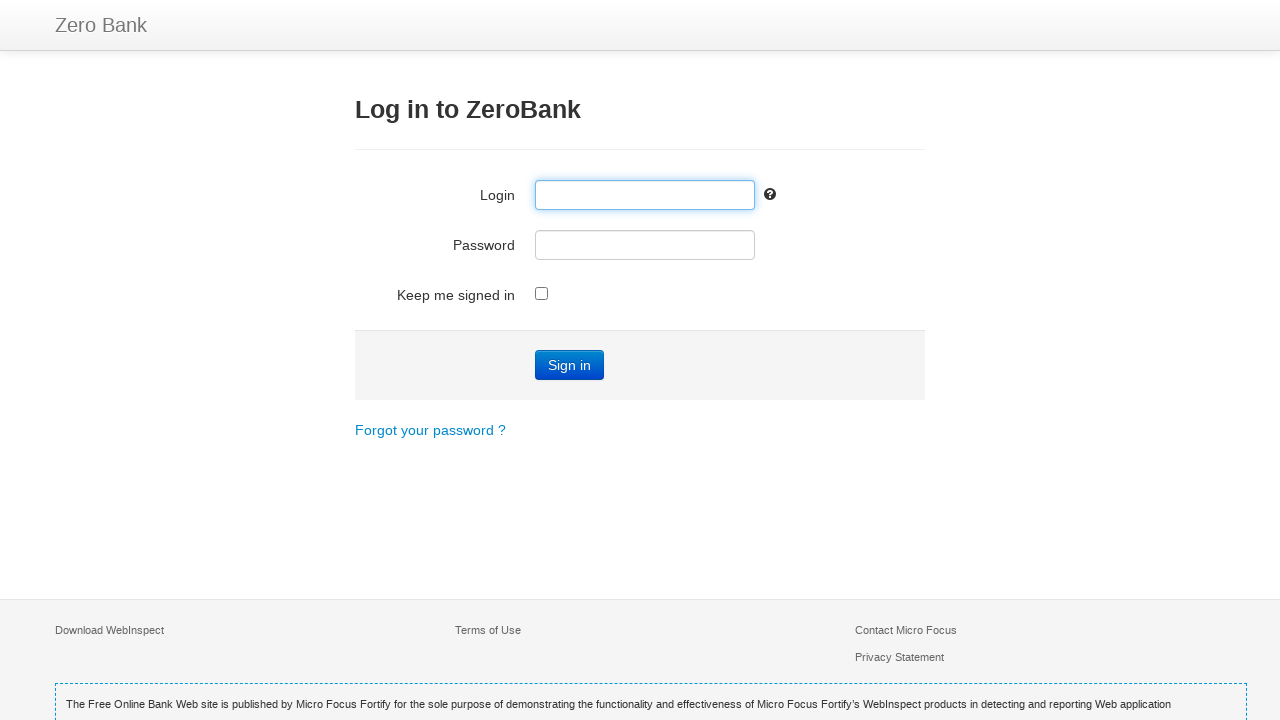

Retrieved header text content: 'Log in to ZeroBank'
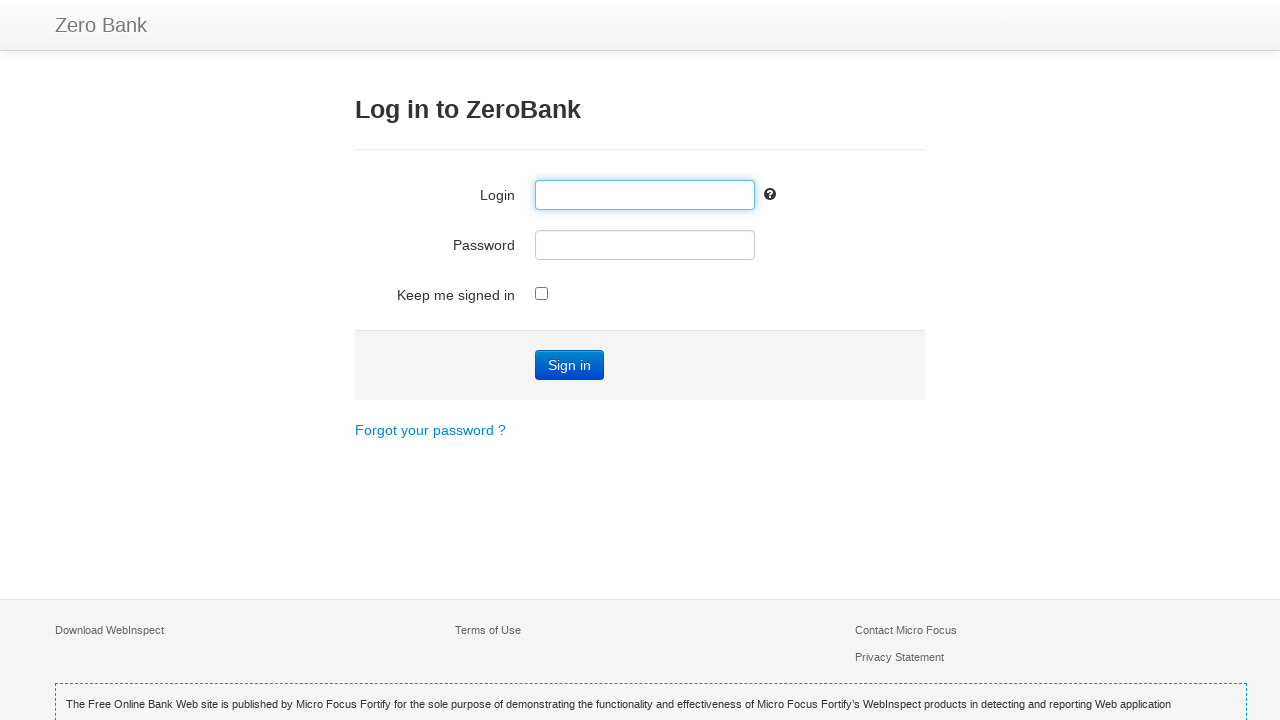

Verified header text matches expected value: 'Log in to ZeroBank'
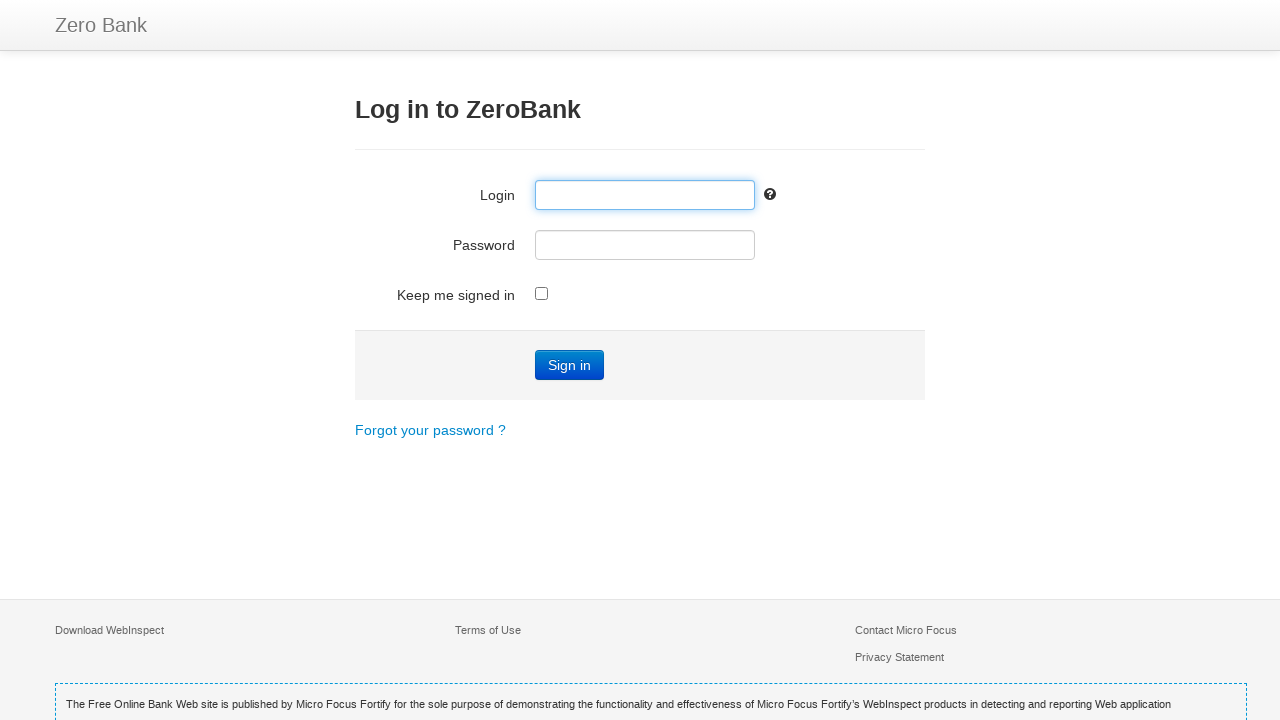

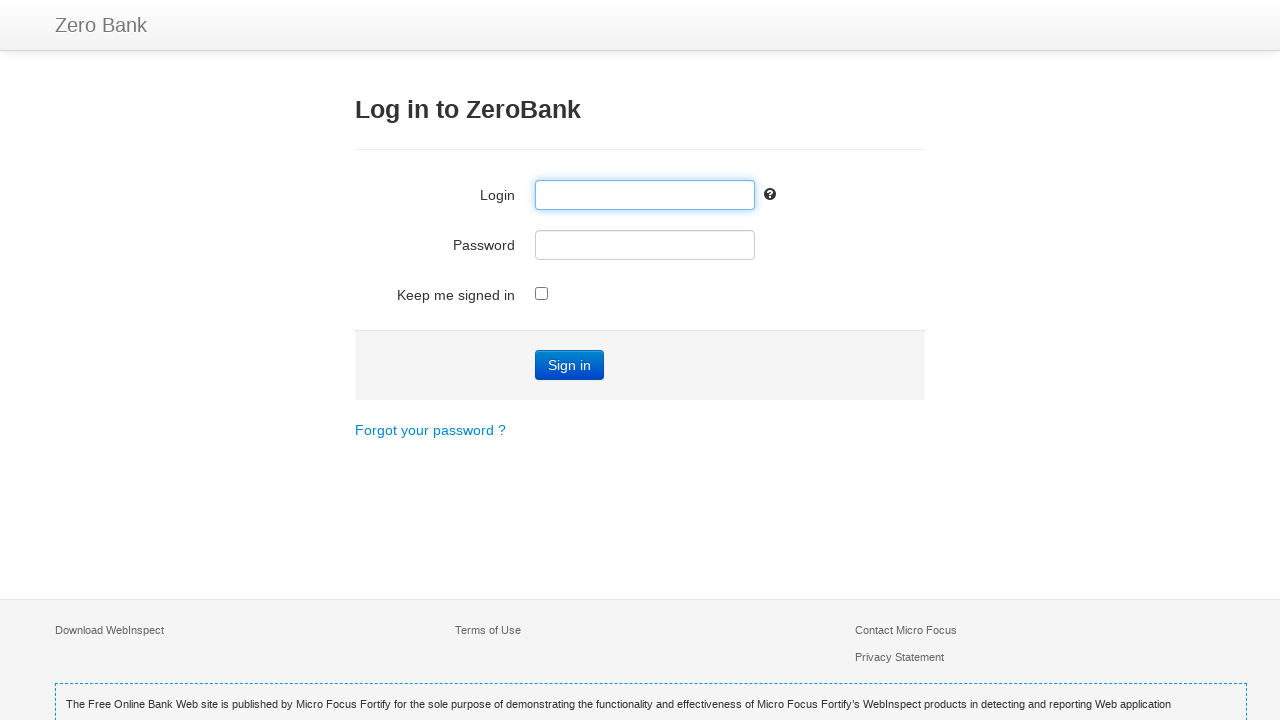